Tests that specific Finnish text content appears on multiple pages of the Frisör Saxé website, including contact information and navigation text.

Starting URL: https://ntig-uppsala.github.io/Frisor-Saxe/index-fi.html

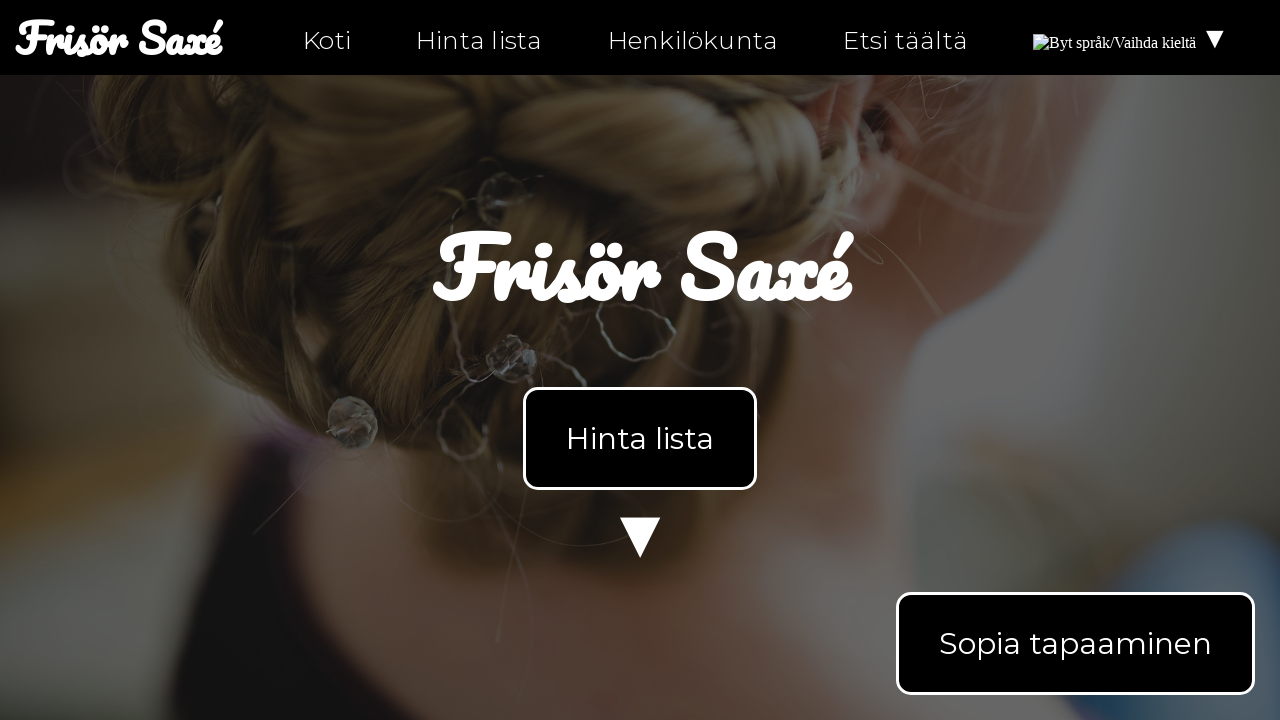

Waited for body element to load on index-fi.html
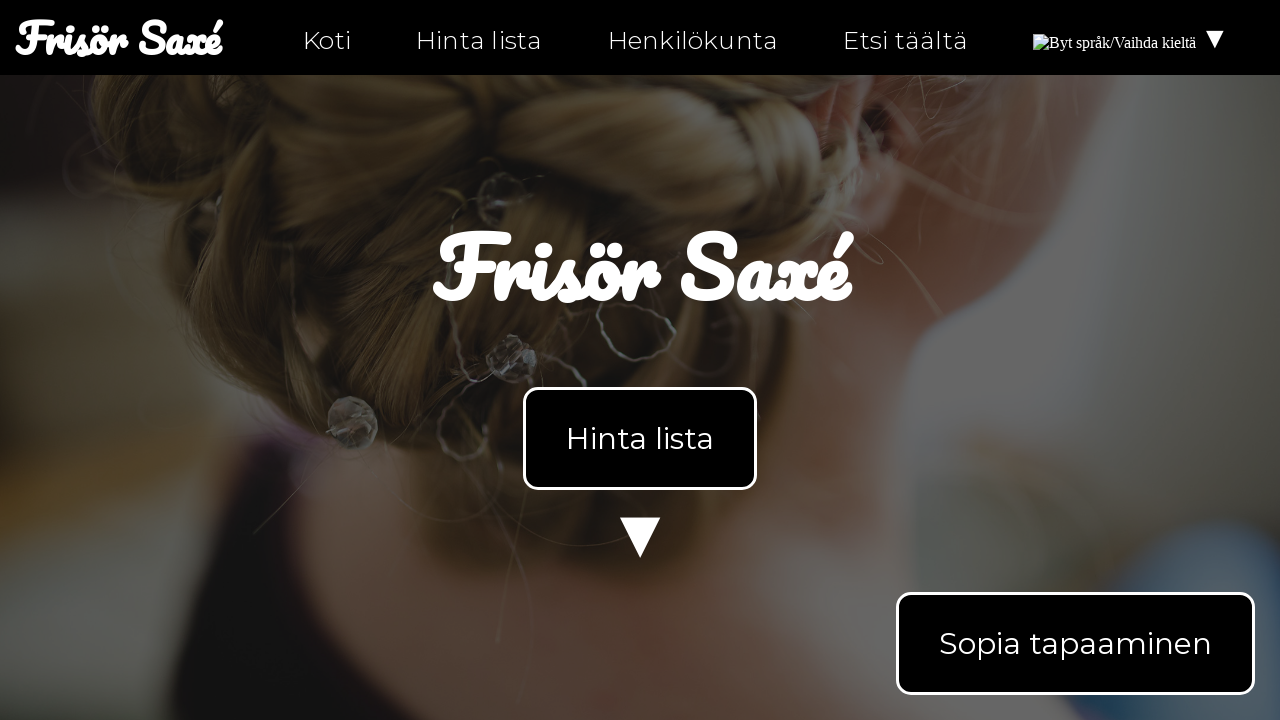

Retrieved body text from index-fi.html
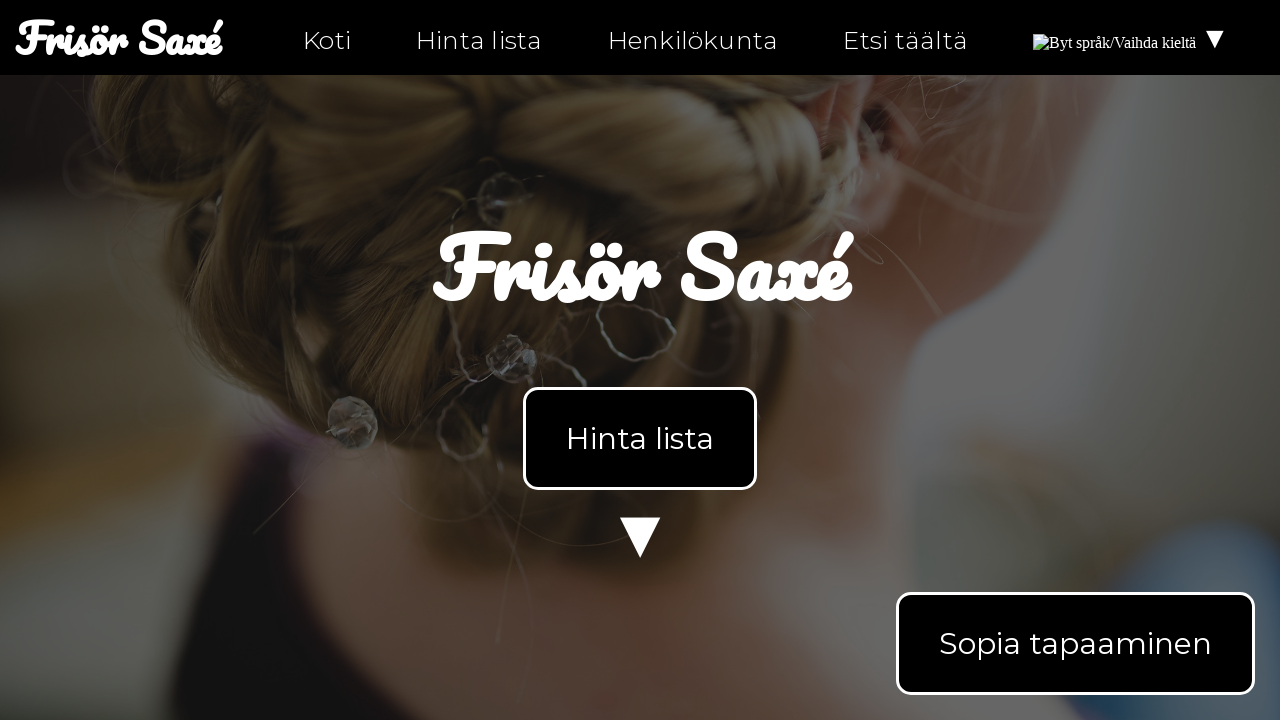

Verified 'Frisör Saxé' text is present on index-fi.html
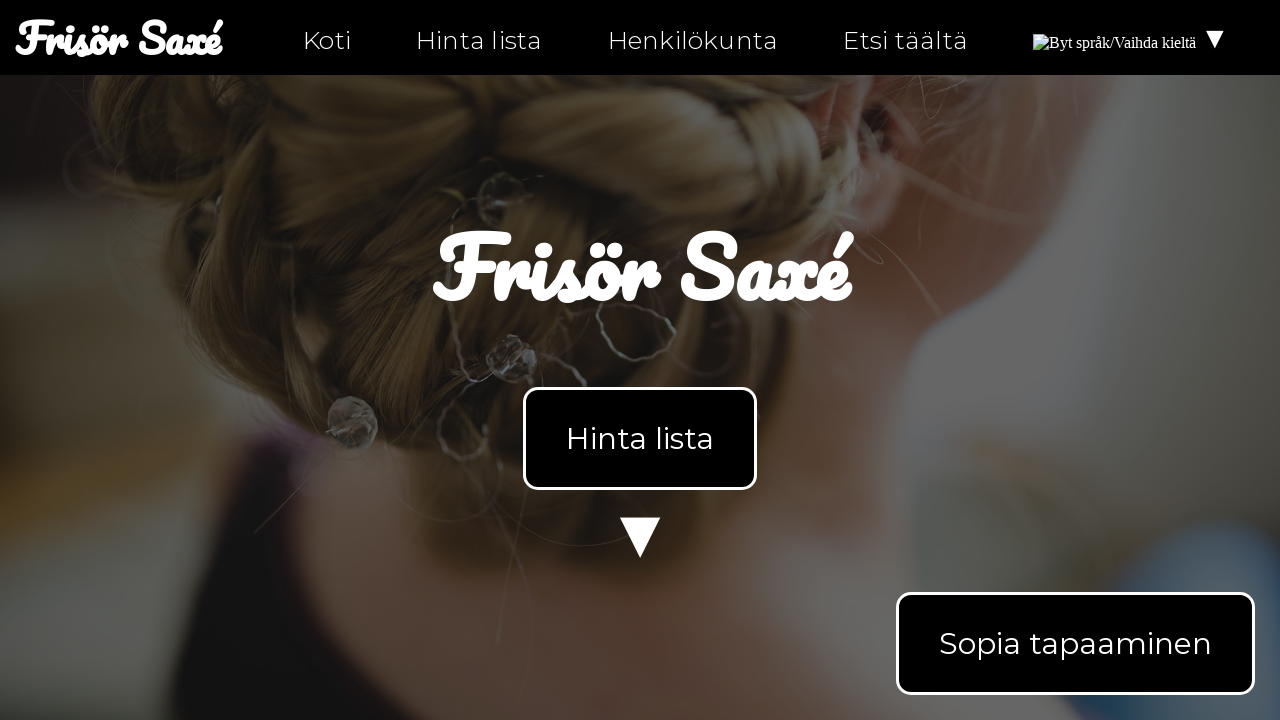

Verified 'Aukijat' (opening hours) text is present on index-fi.html
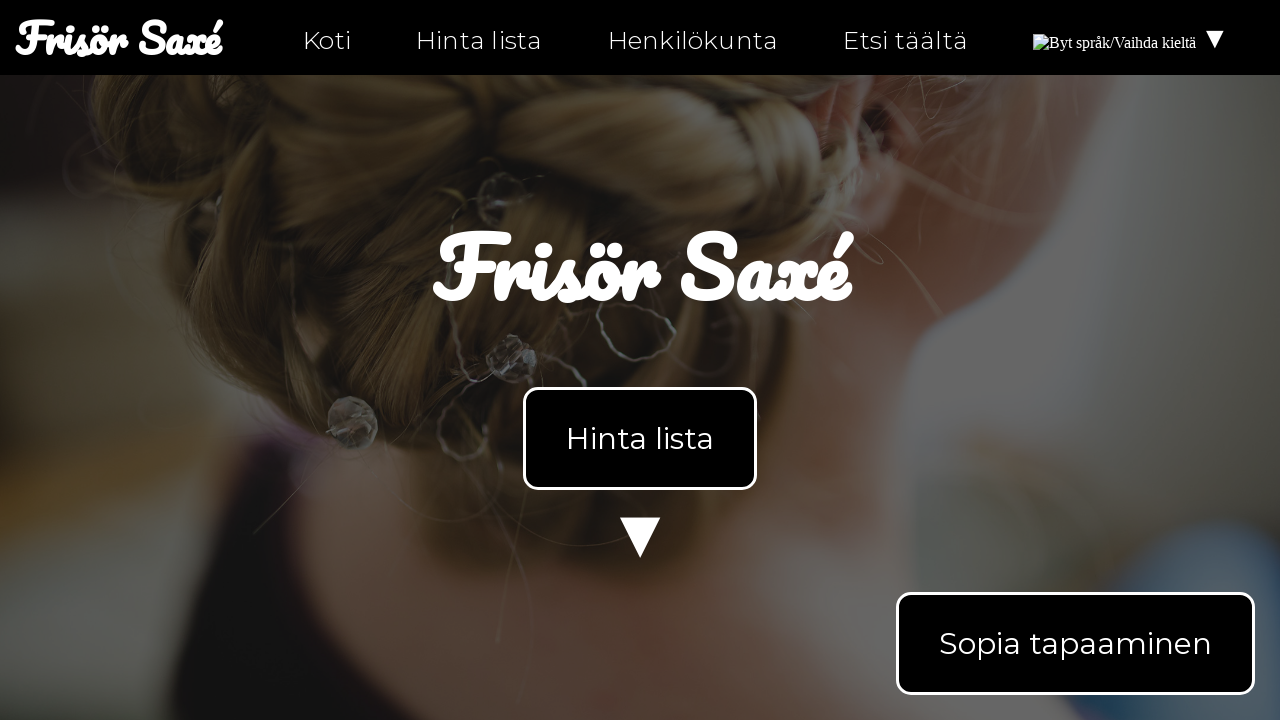

Verified contact number '0630-555-555' is present on index-fi.html
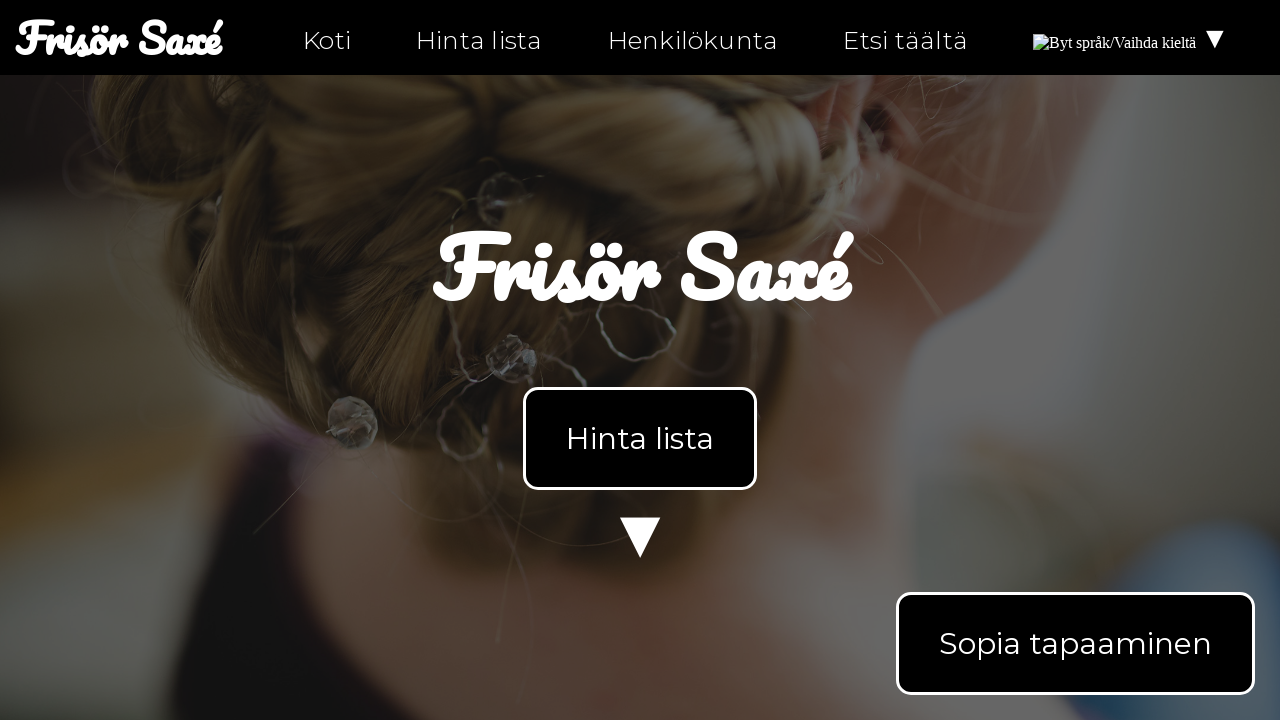

Navigated to personal-fi.html
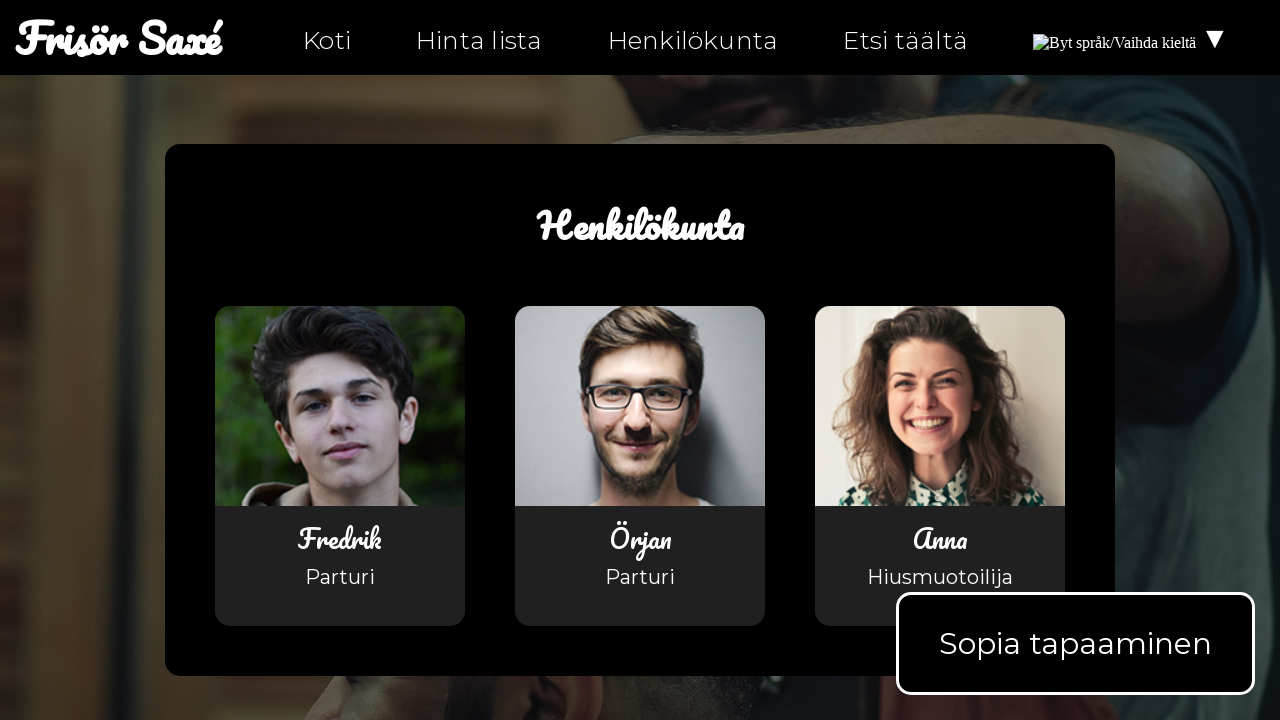

Waited for body element to load on personal-fi.html
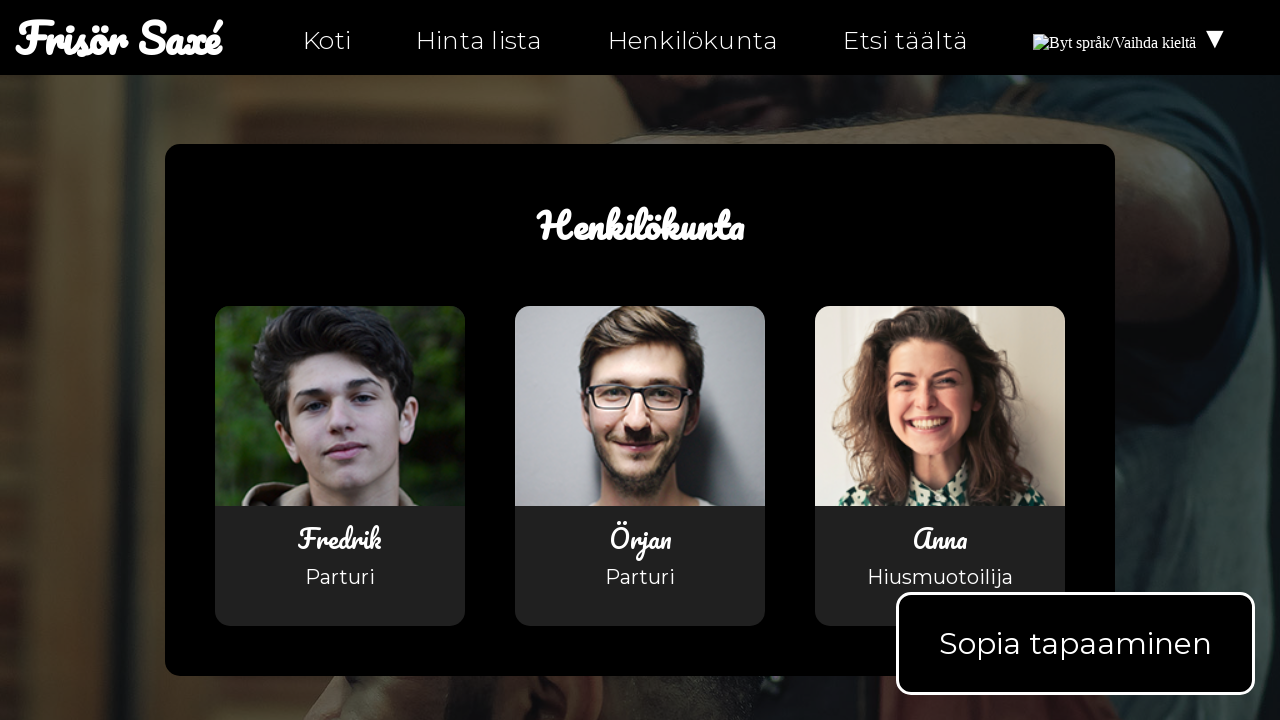

Retrieved body text from personal-fi.html
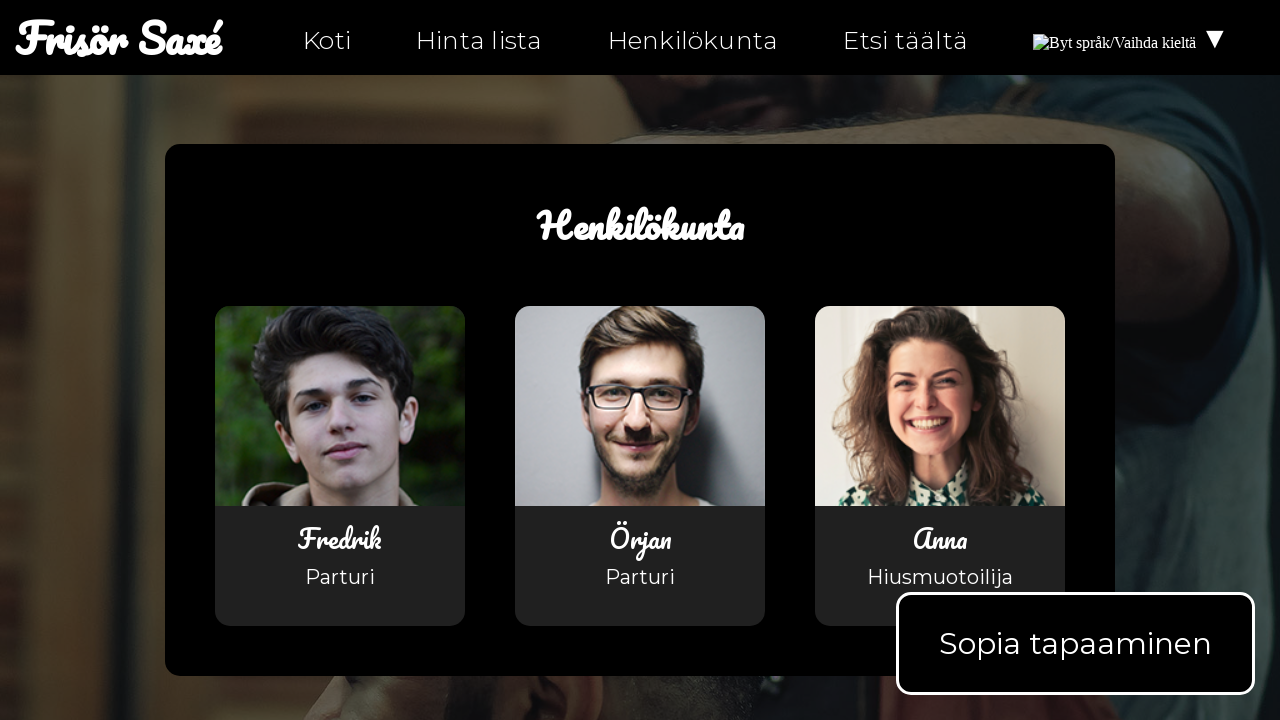

Verified 'Frisör Saxé' text is present on personal-fi.html
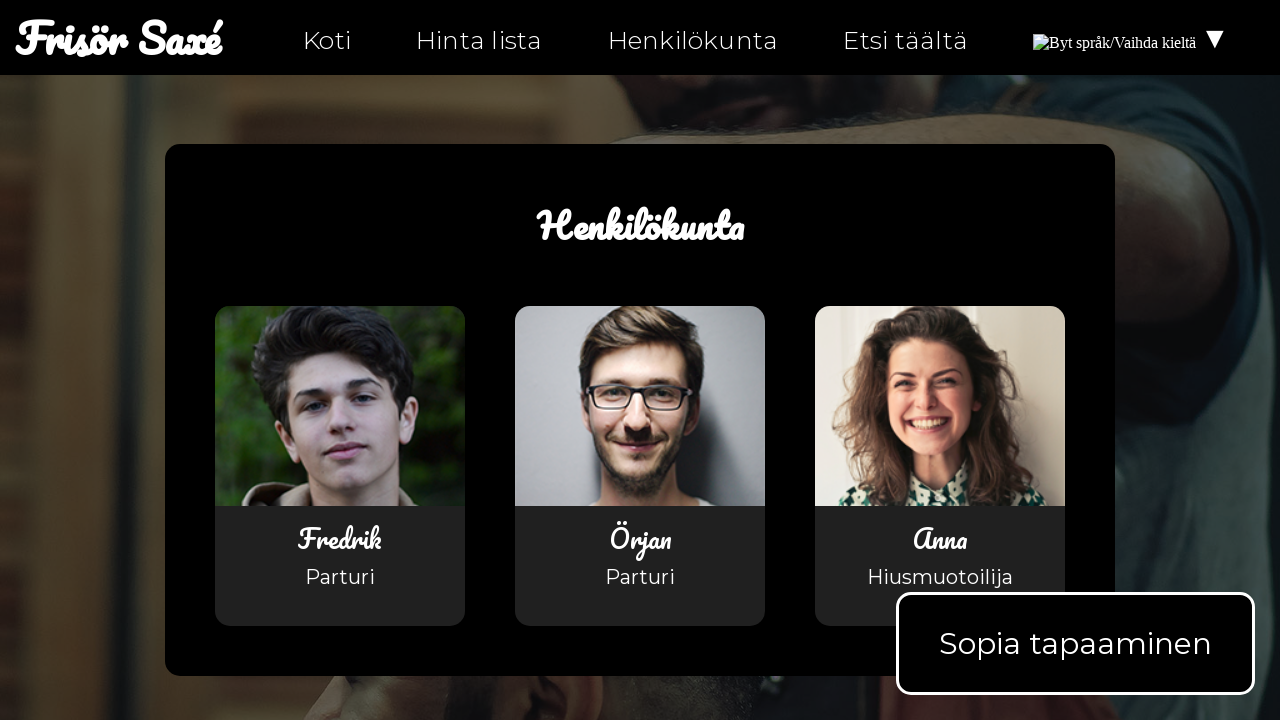

Navigated to hitta-hit-fi.html
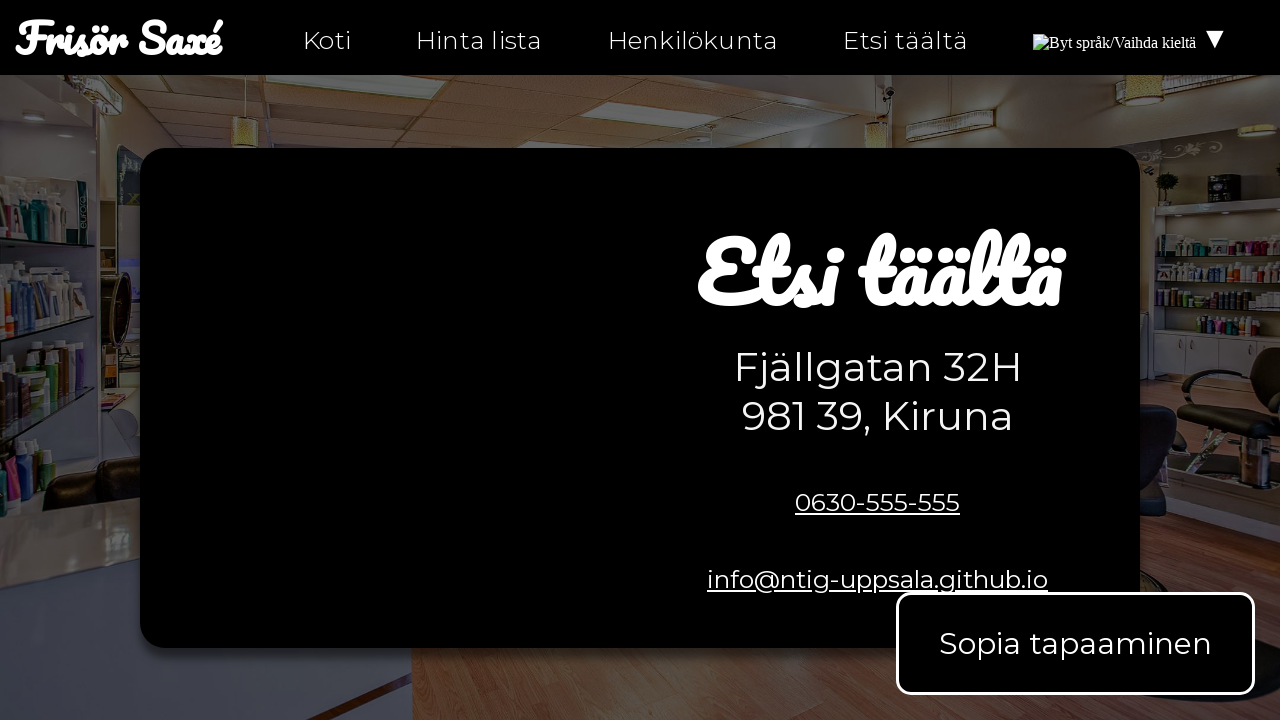

Waited for body element to load on hitta-hit-fi.html
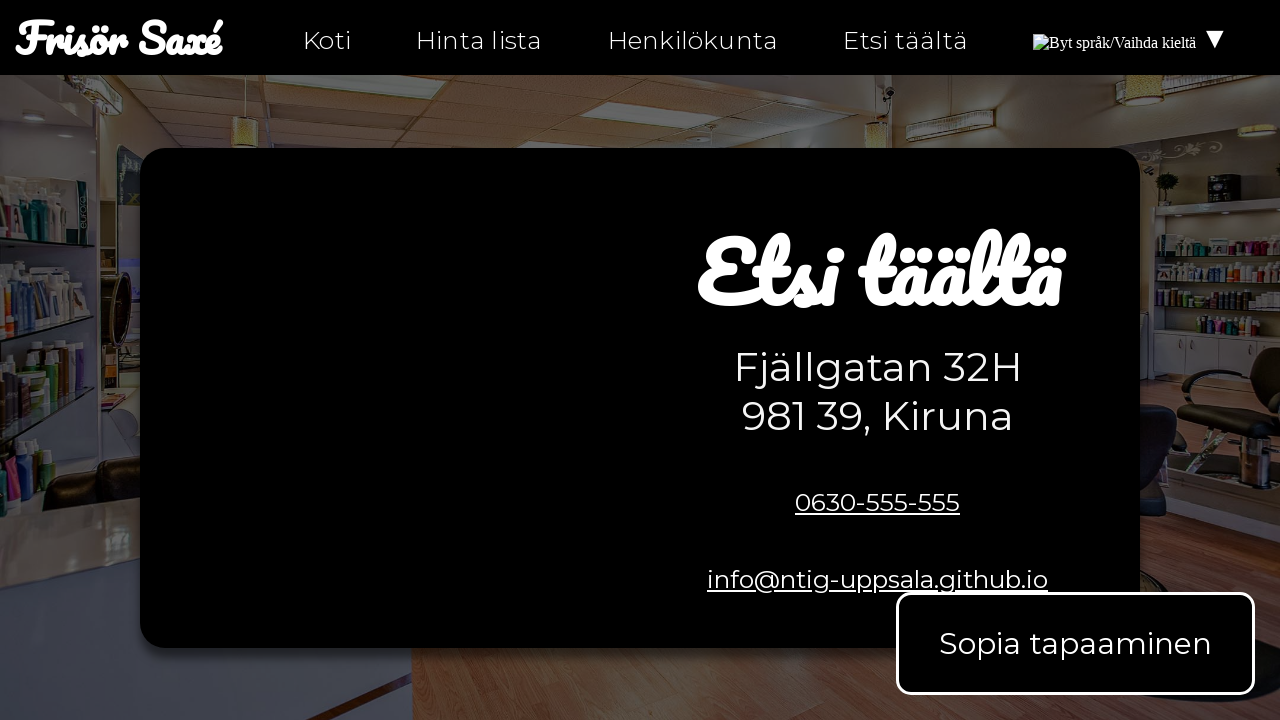

Retrieved body text from hitta-hit-fi.html
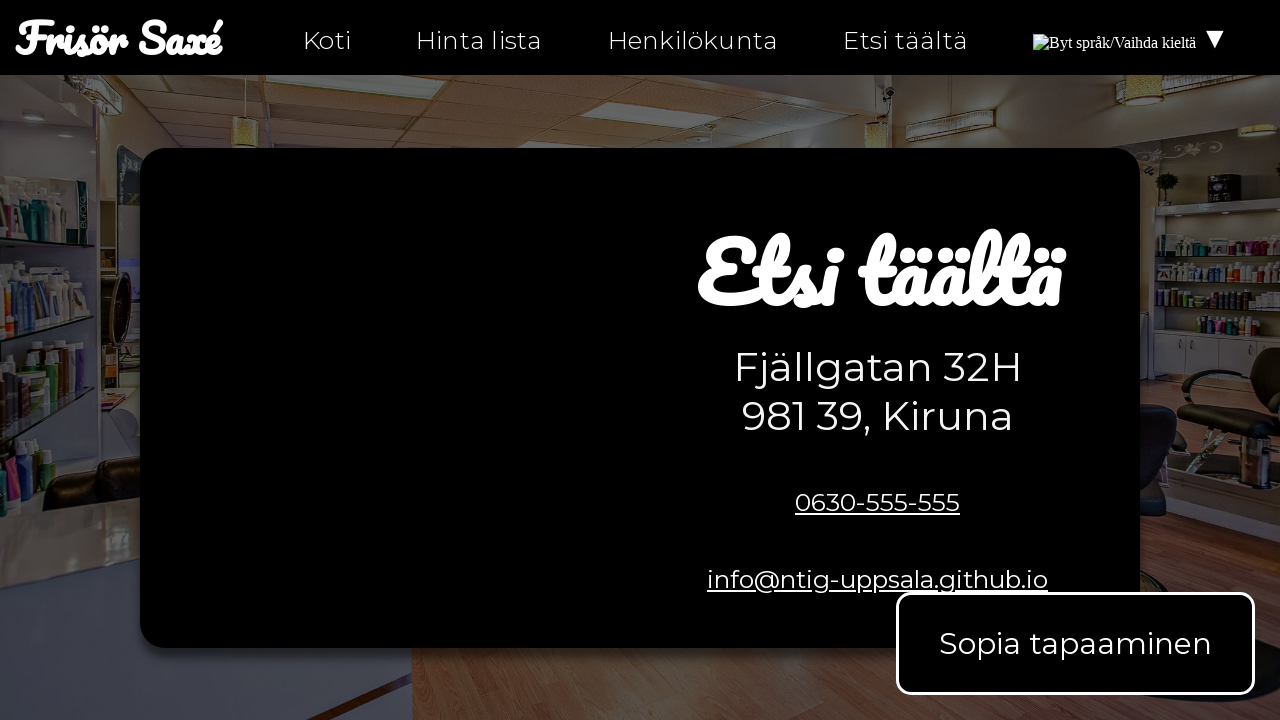

Verified 'Etsi täältä' (search/find here) text is present on hitta-hit-fi.html
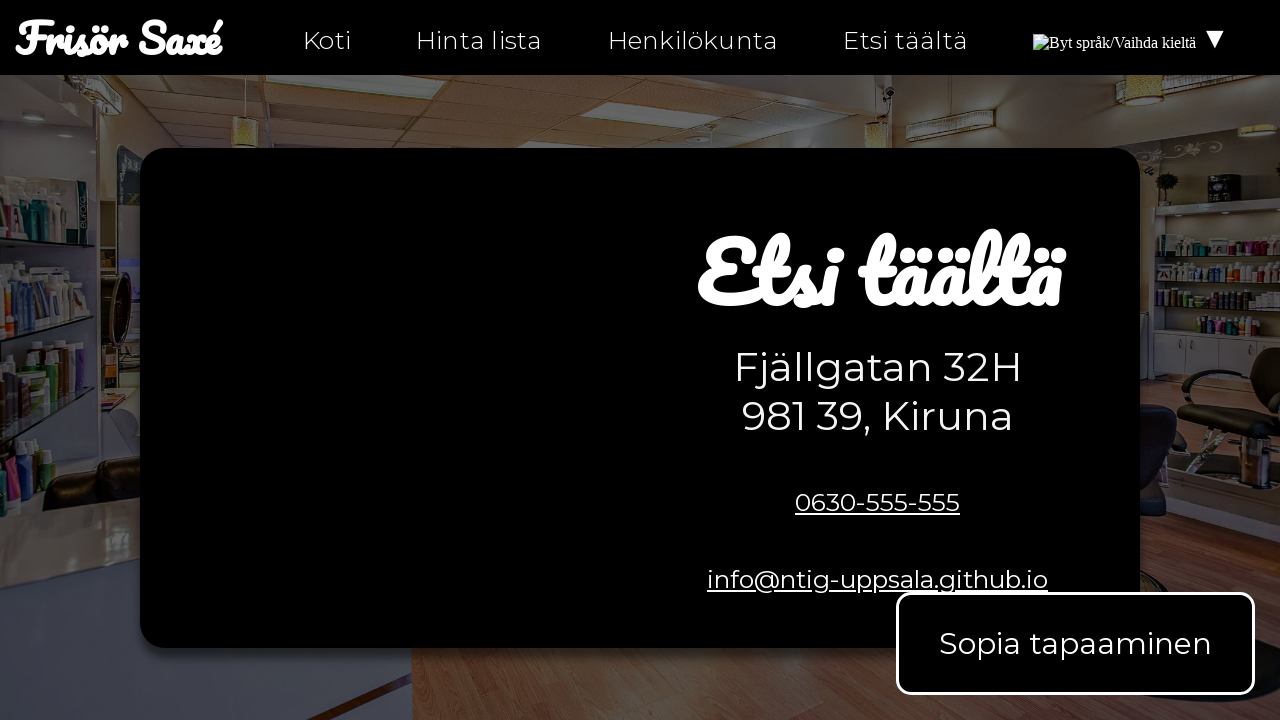

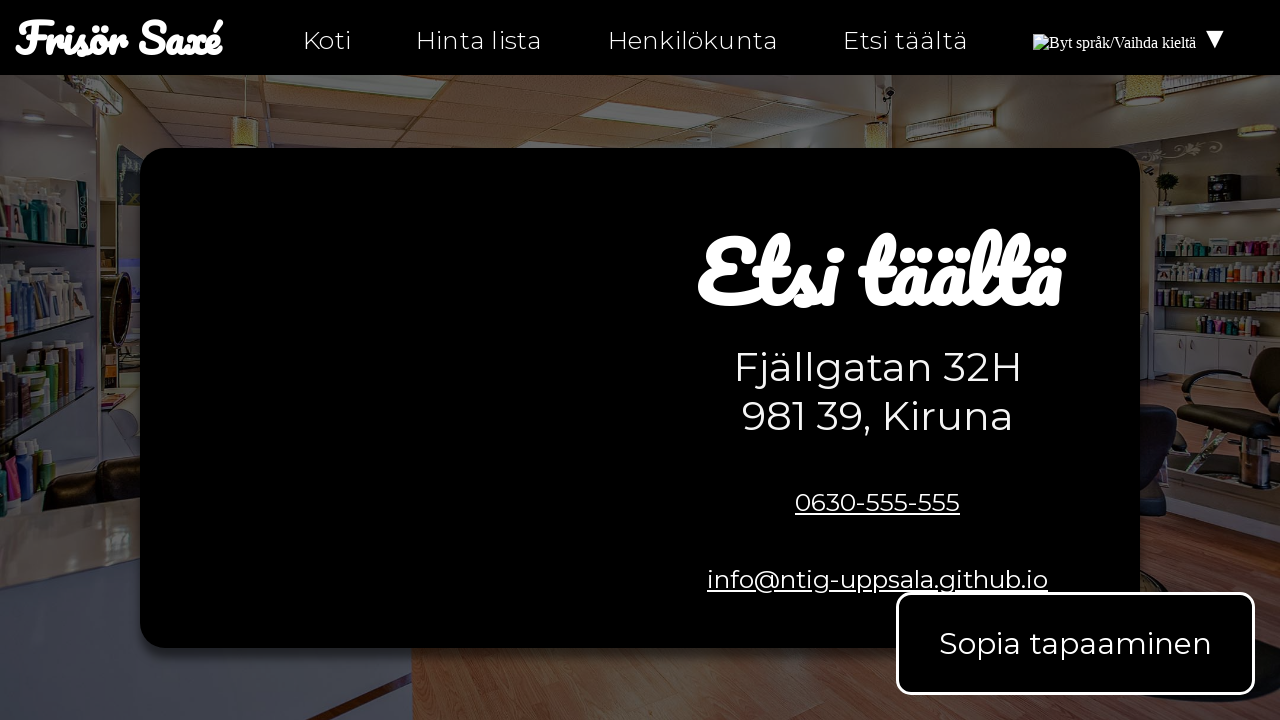